Tests sequential key press functionality by typing 'abc' into the input field

Starting URL: https://the-internet.herokuapp.com/key_presses

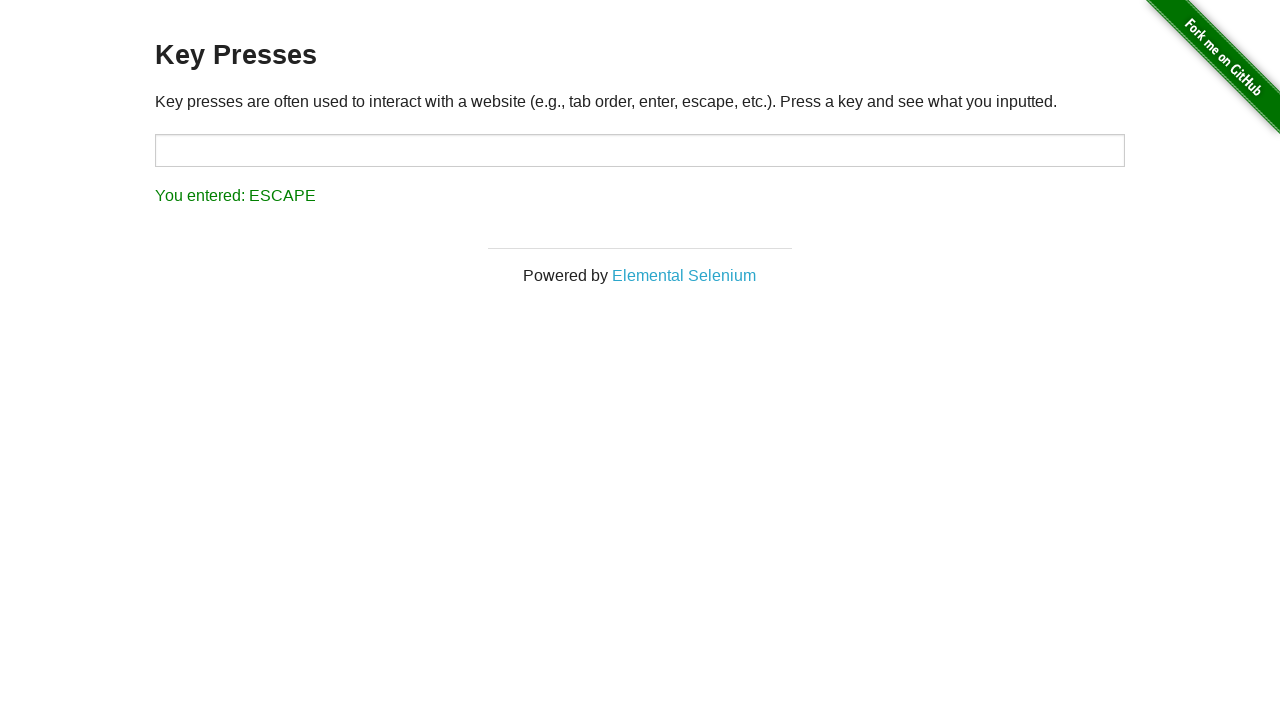

Waited for page to load with networkidle state
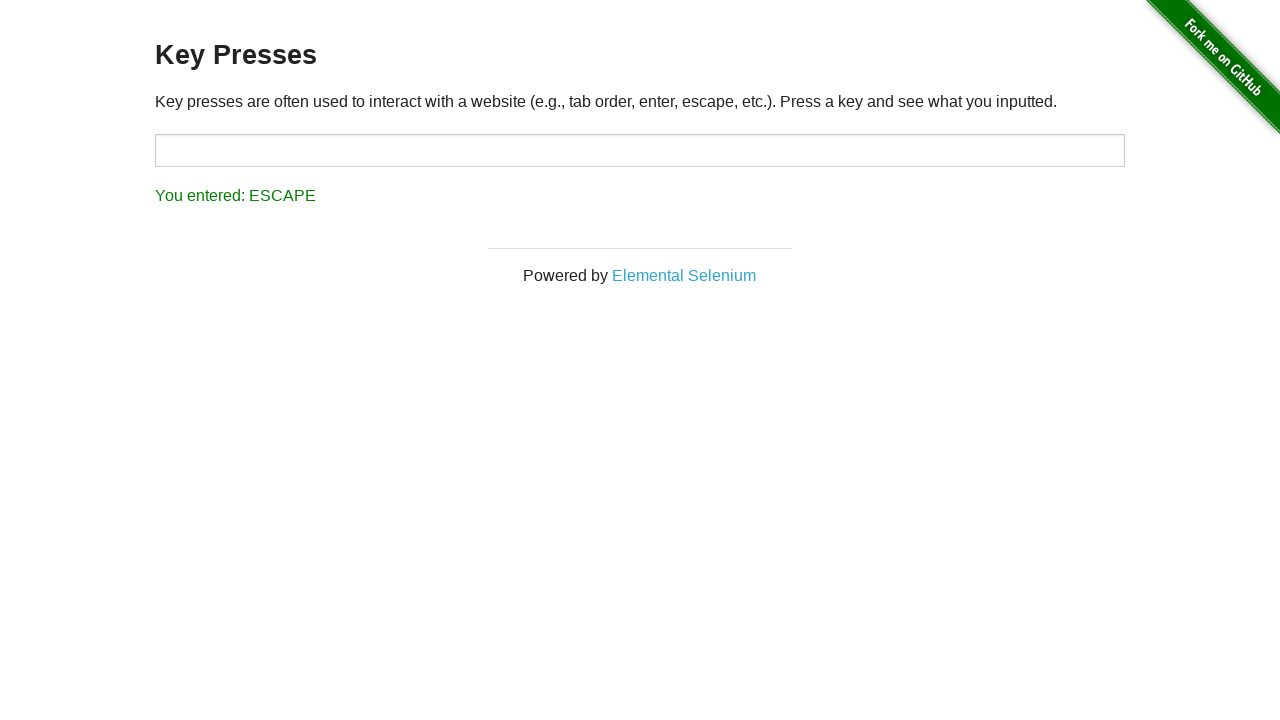

Typed 'abc' sequentially into the target input field
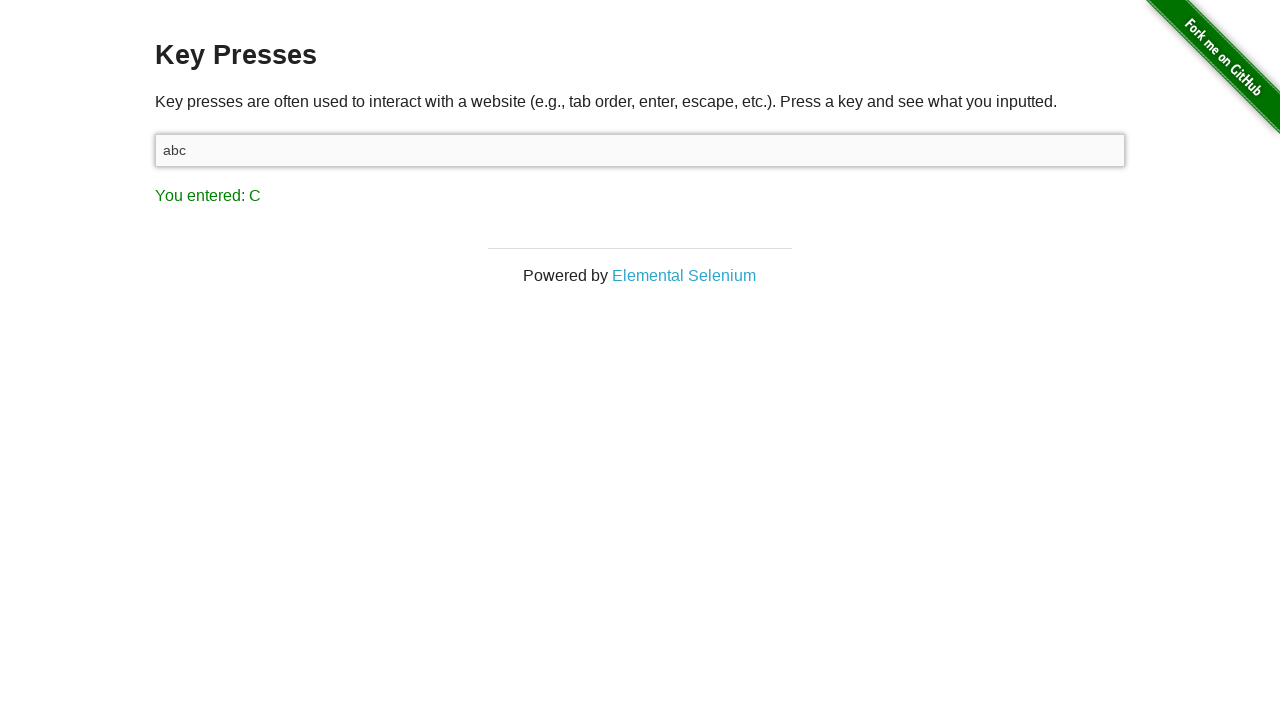

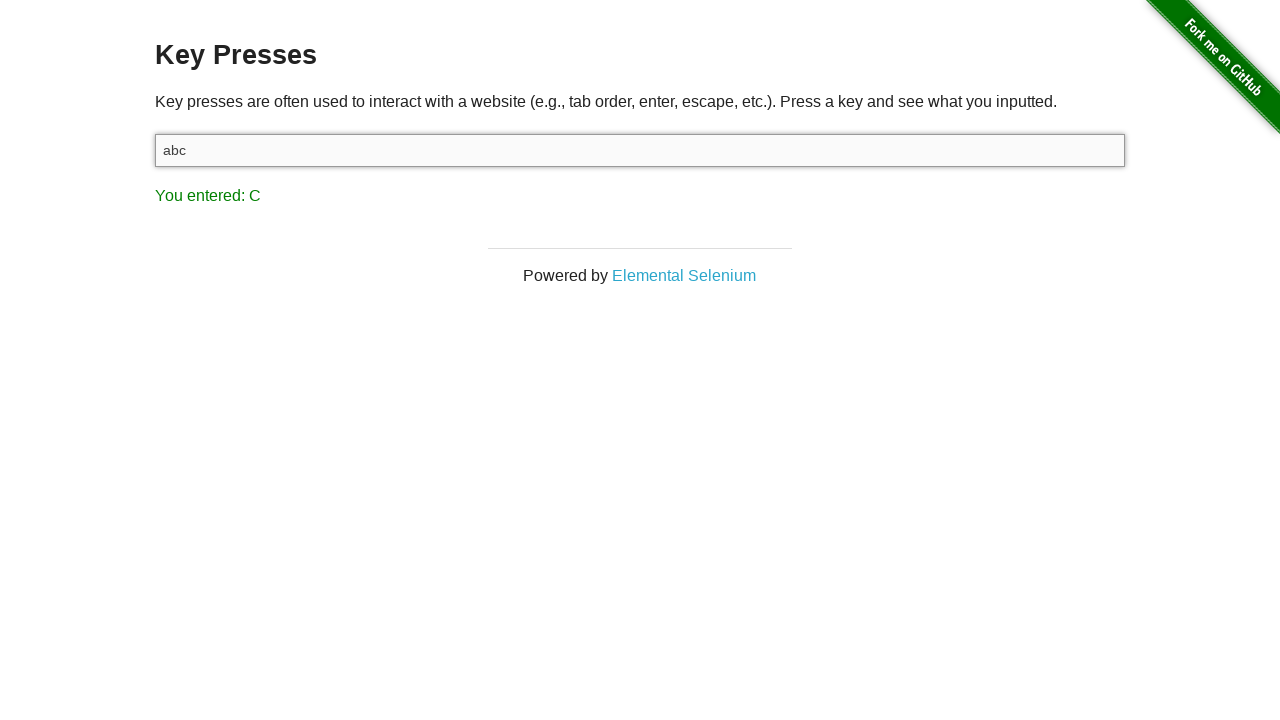